Tests the search functionality on testotomasyonu.com by searching for "phone" and verifying that search results are found

Starting URL: https://testotomasyonu.com

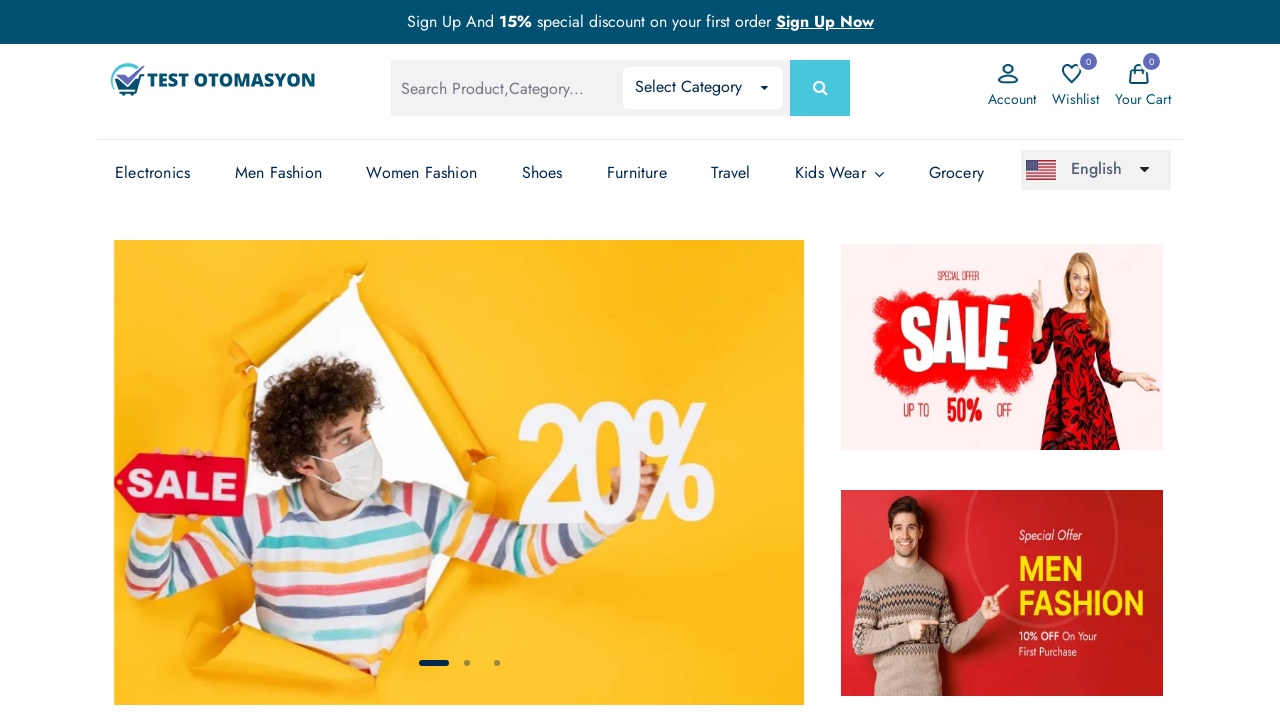

Filled search box with 'phone' on #global-search
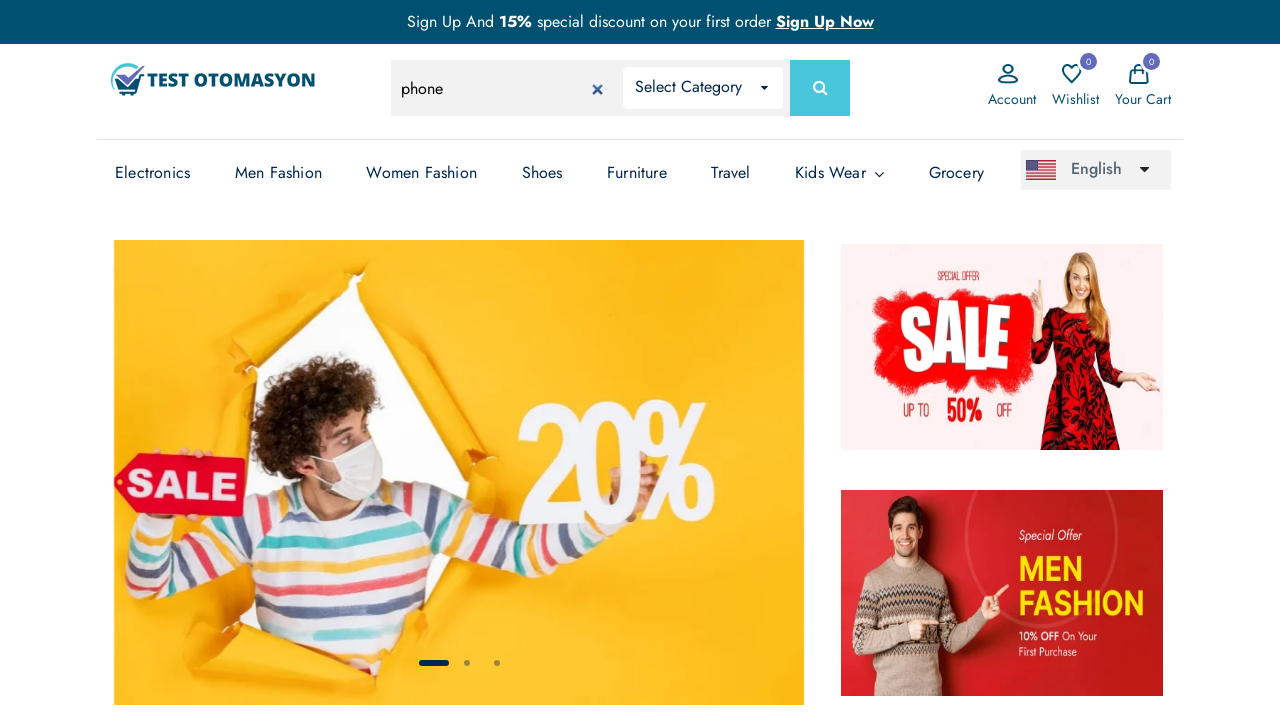

Pressed Enter to submit search on #global-search
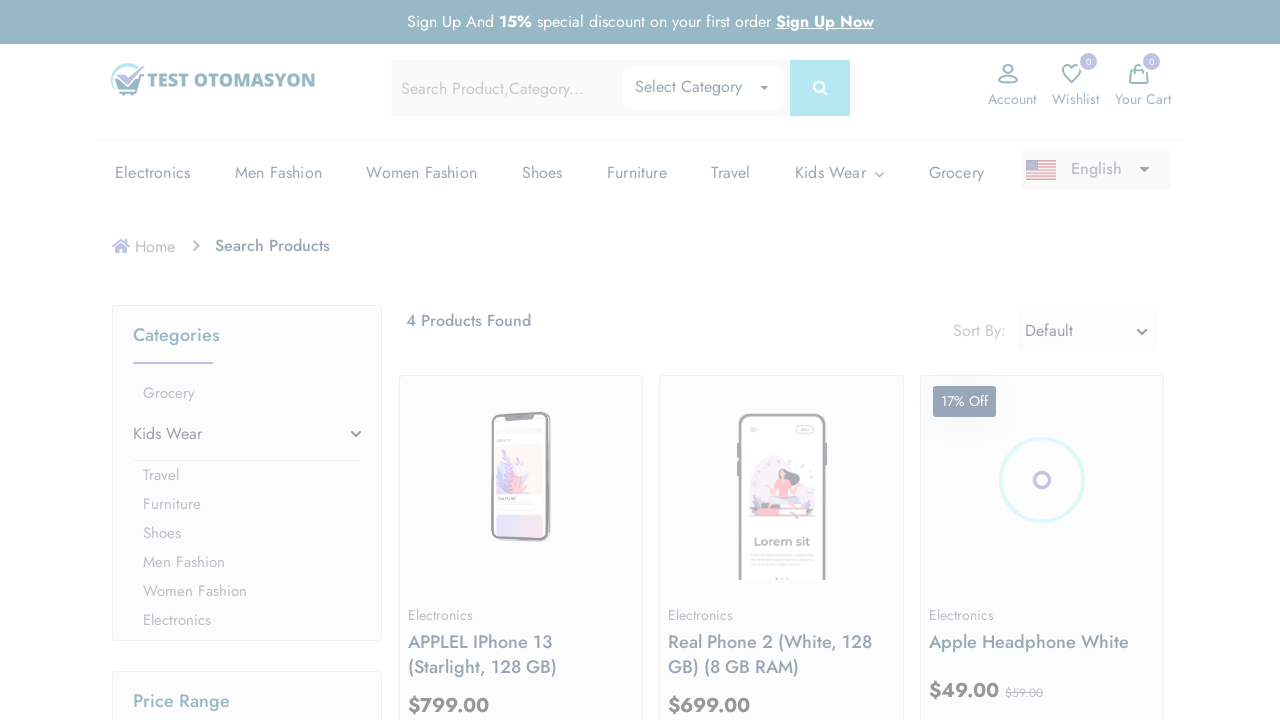

Search results loaded and product count element appeared
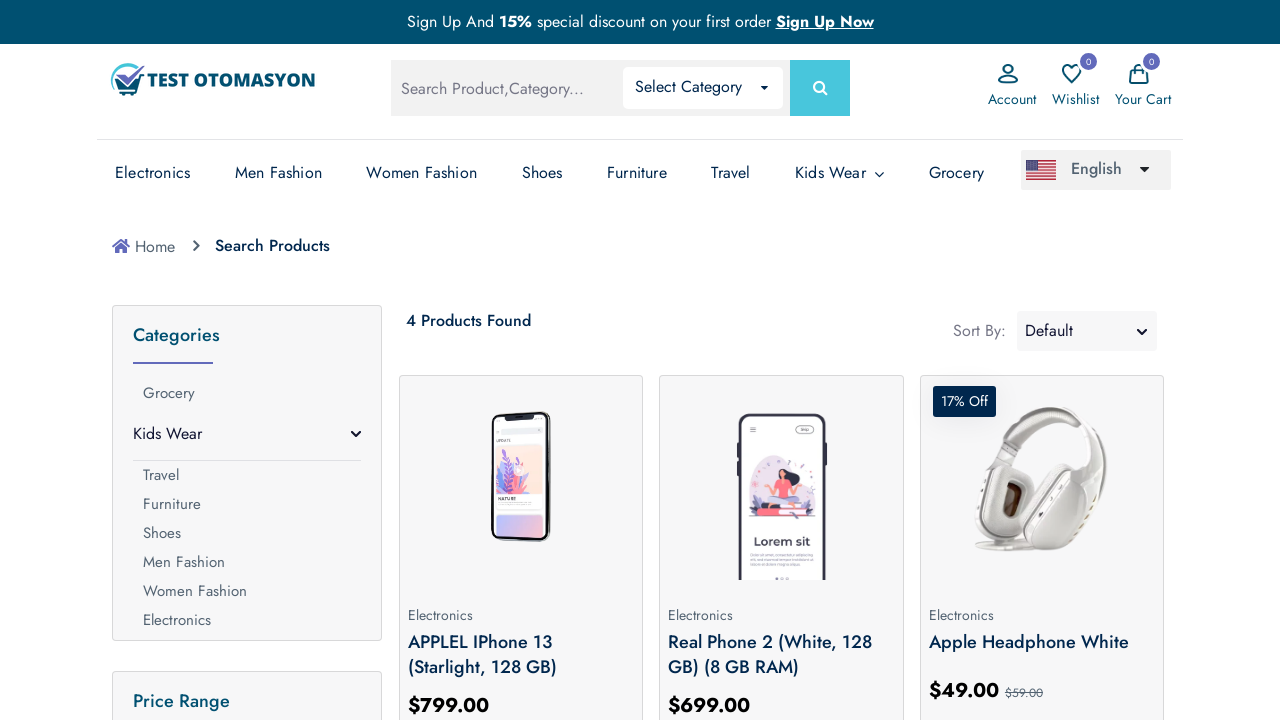

Retrieved search results text: 4 Products Found
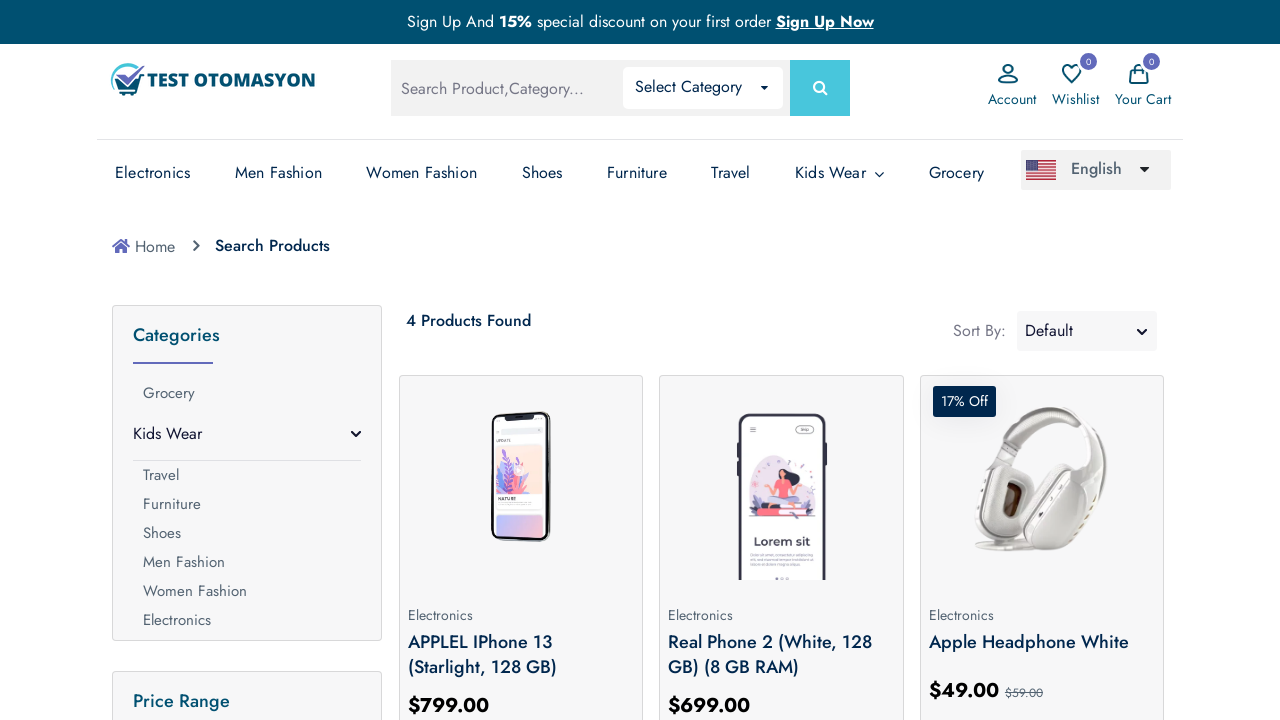

Extracted results count: 4 products found
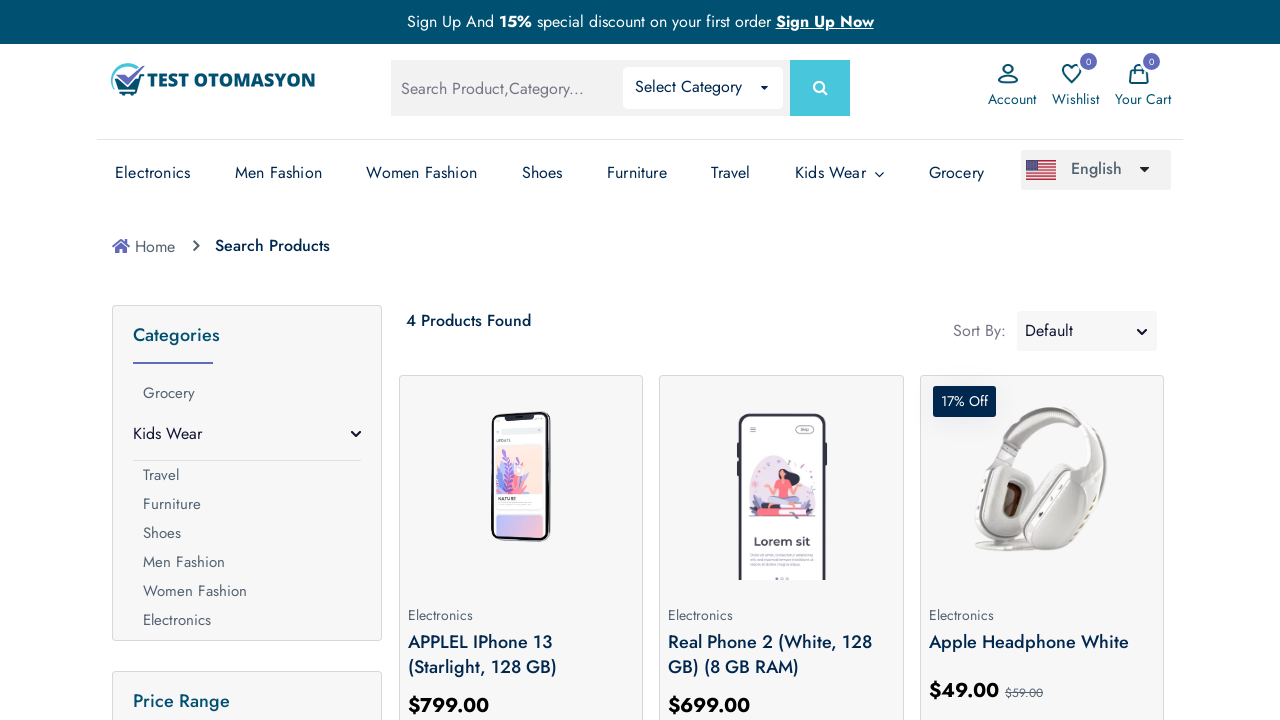

Test PASSED - Search for 'phone' returned 4 results
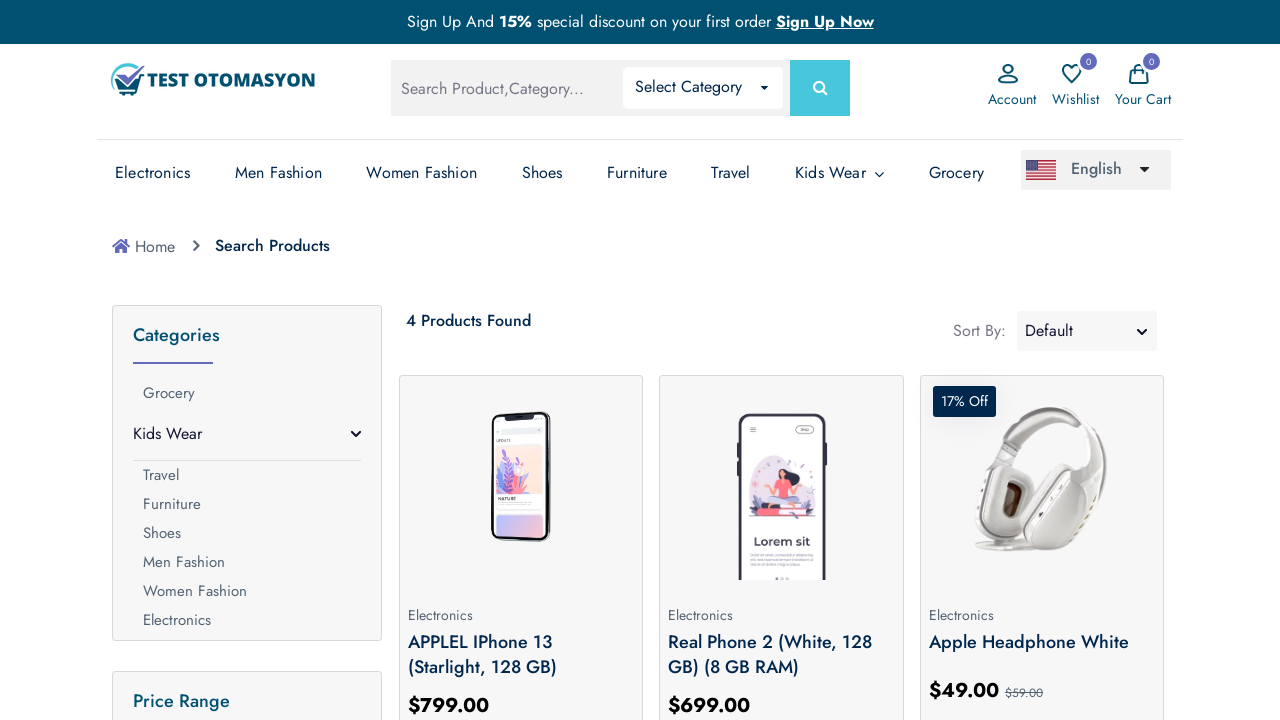

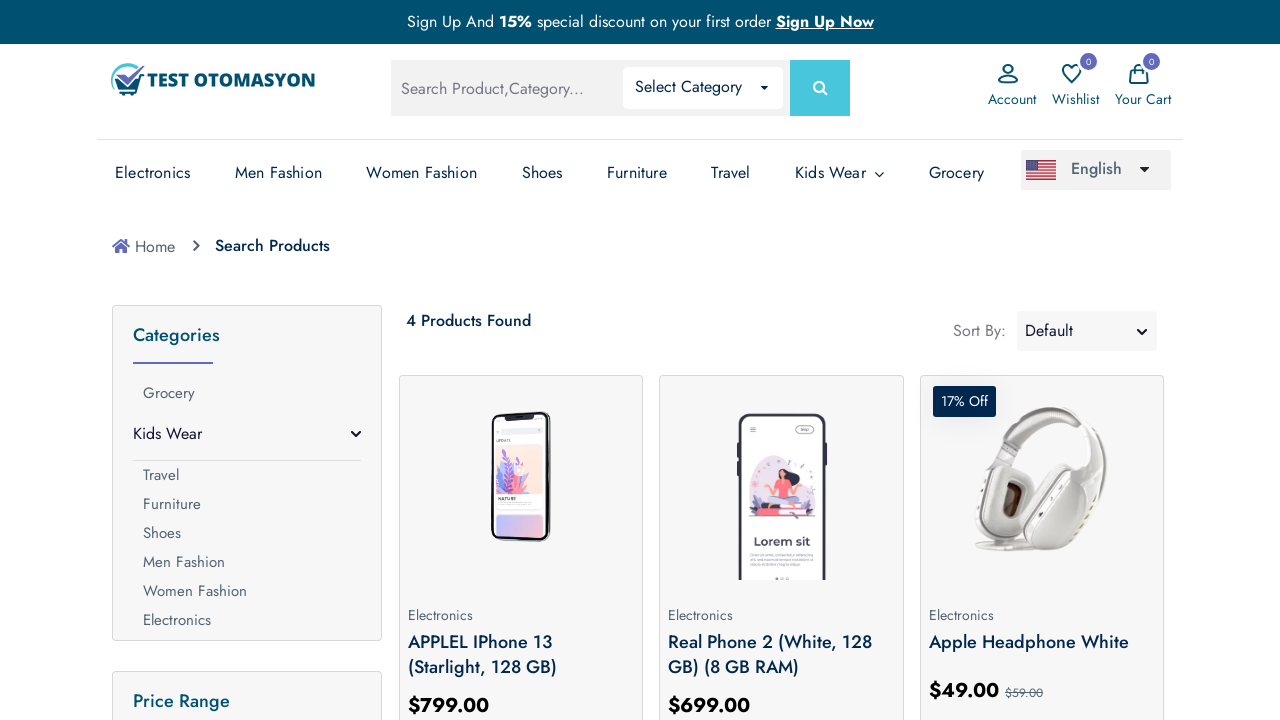